Demonstrates scrolling functionality by scrolling vertically 200 pixels down the page

Starting URL: https://webdriver.io

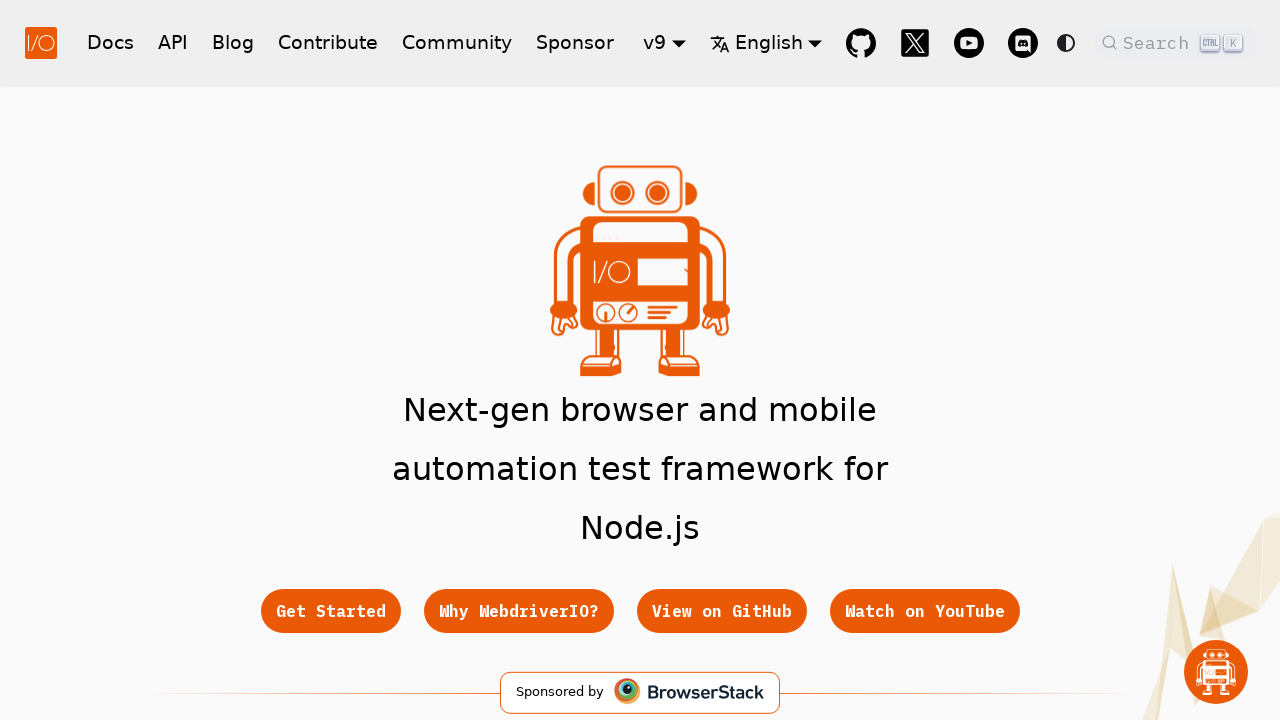

Navigated to https://webdriver.io
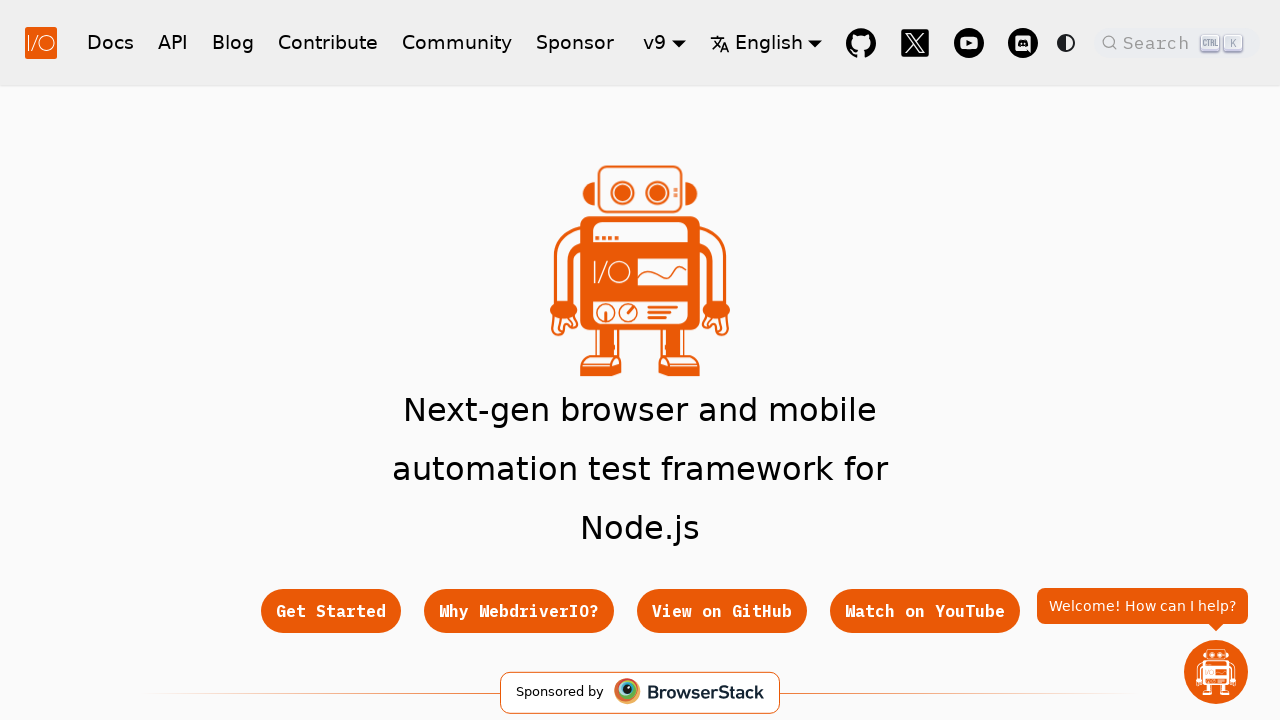

Scrolled vertically down 200 pixels
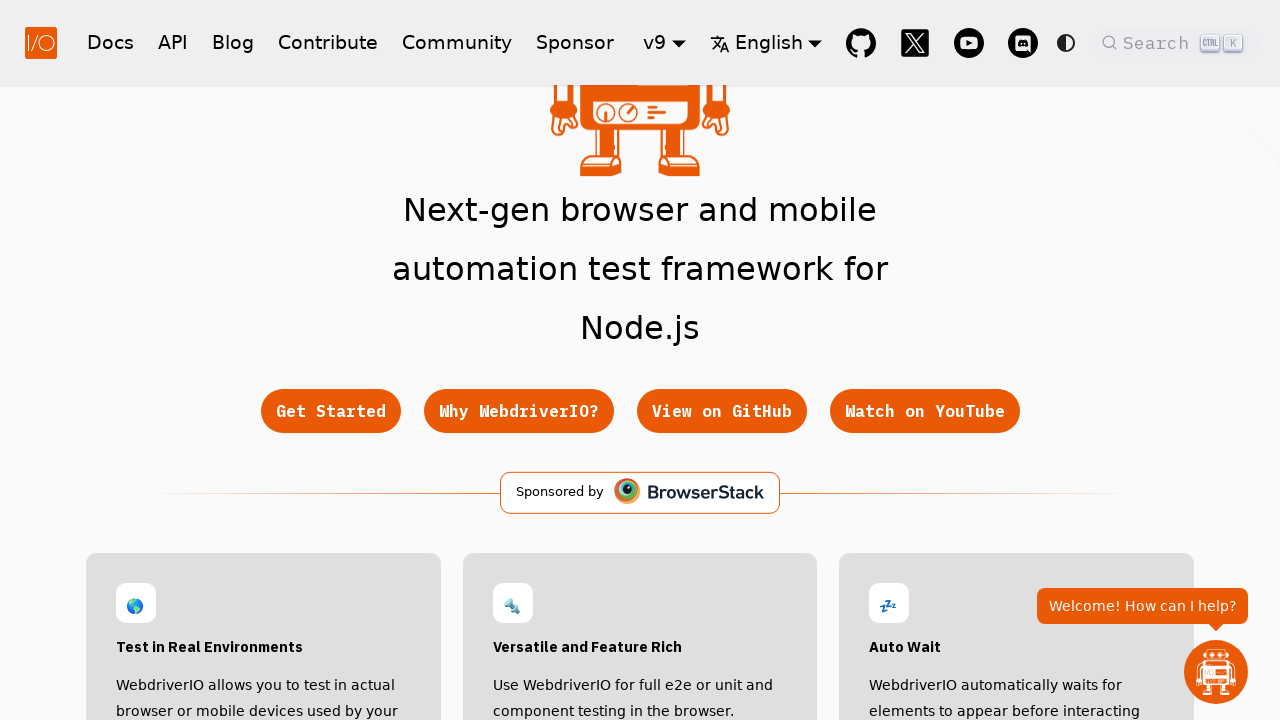

Waited 500ms for scroll to complete
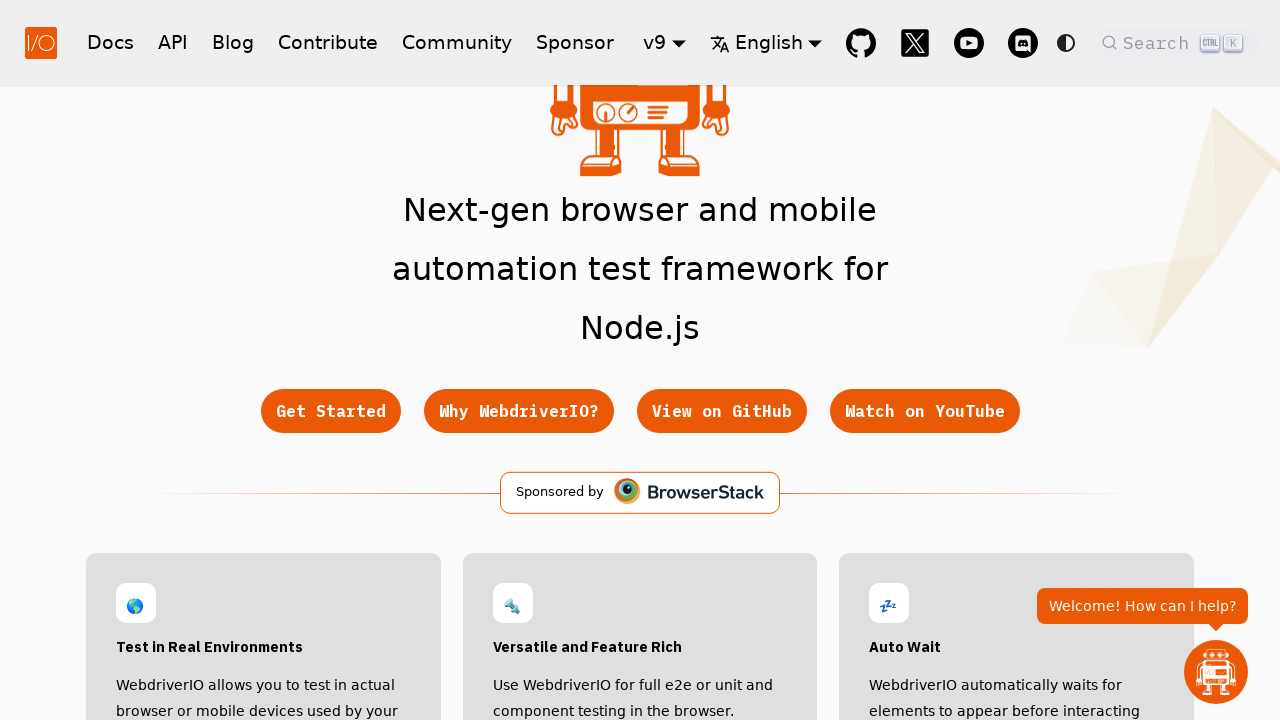

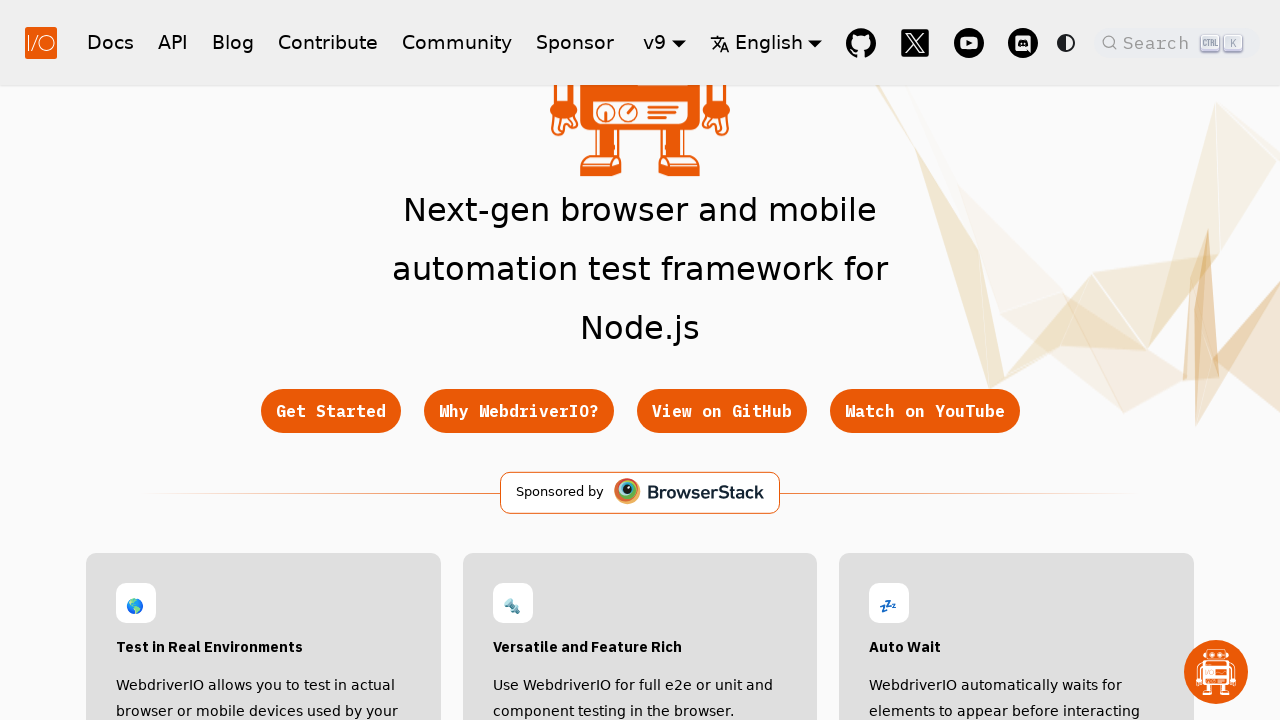